Tests opting out of A/B tests by adding an opt-out cookie after visiting the page, then refreshing to verify the page shows "No A/B Test"

Starting URL: http://the-internet.herokuapp.com/abtest

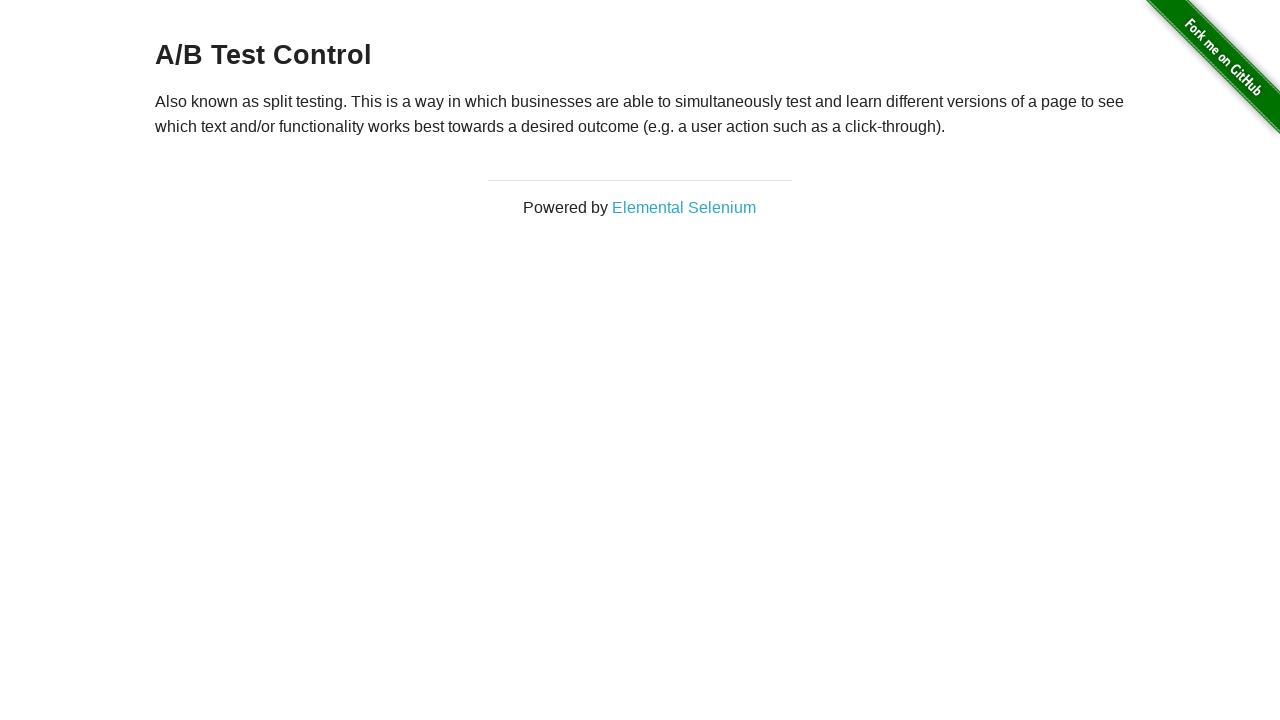

Navigated to A/B test page
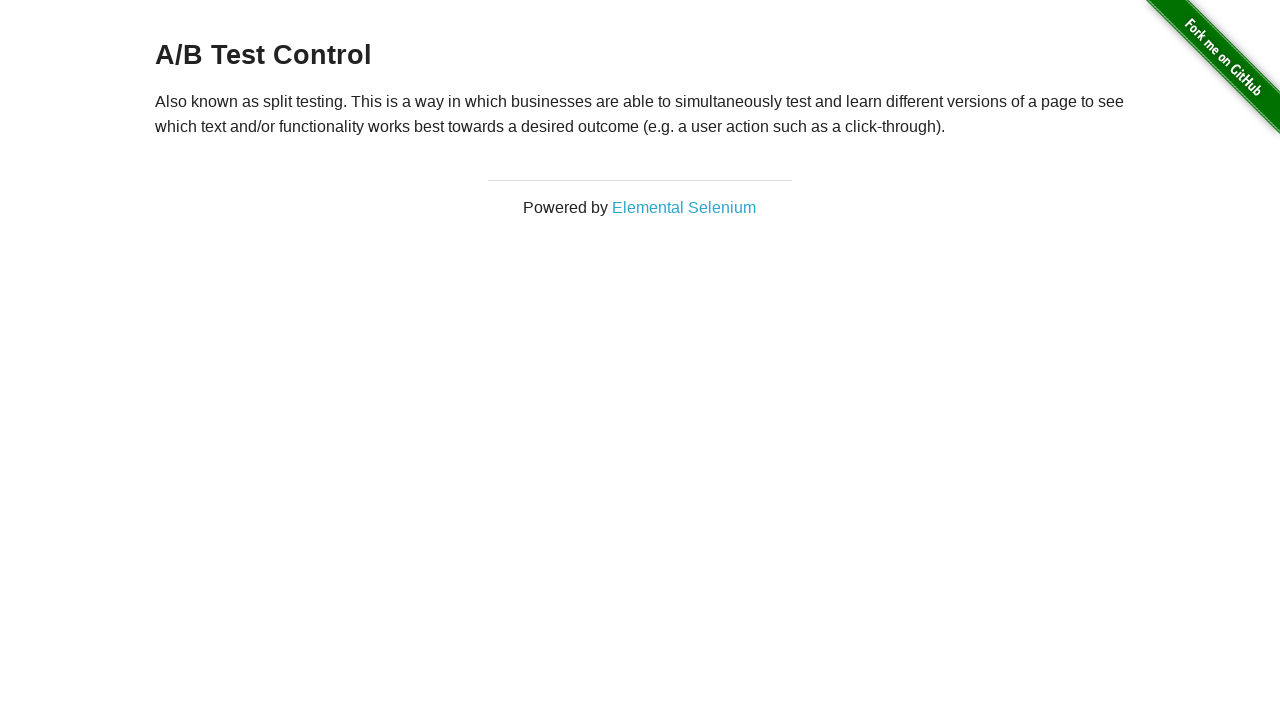

Retrieved heading text to check A/B test status
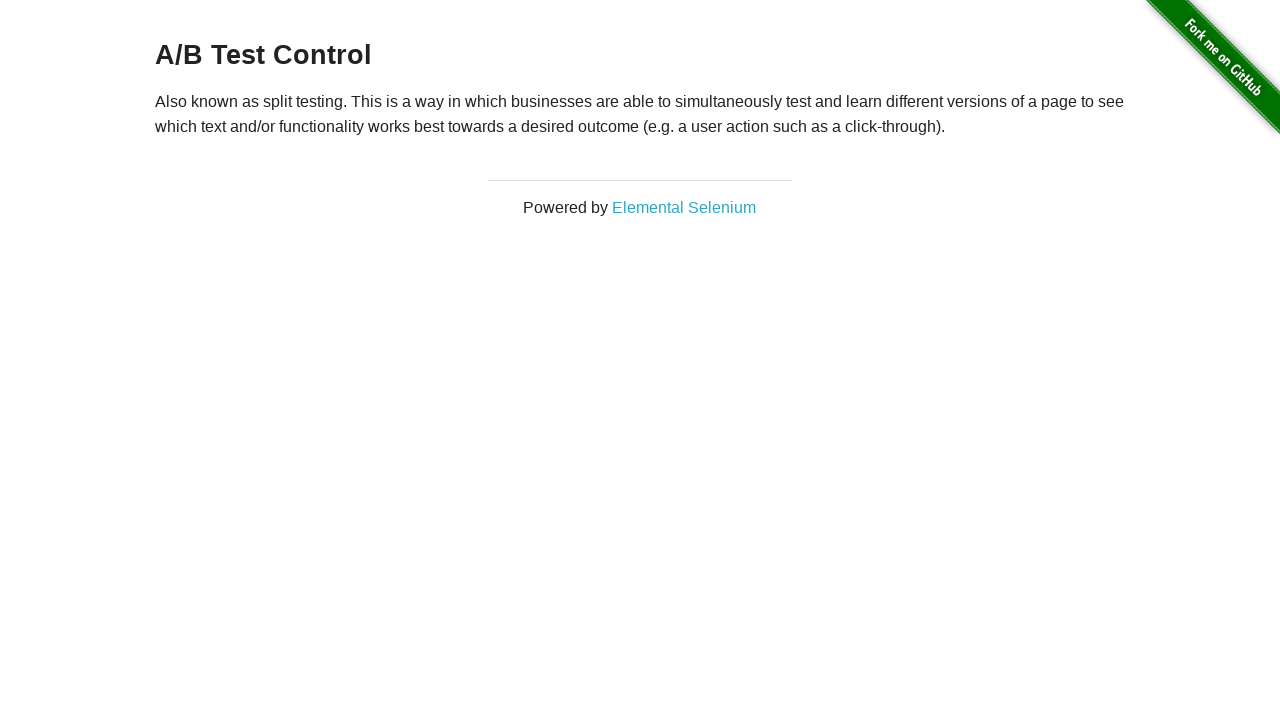

Added opt-out cookie 'optimizelyOptOut'
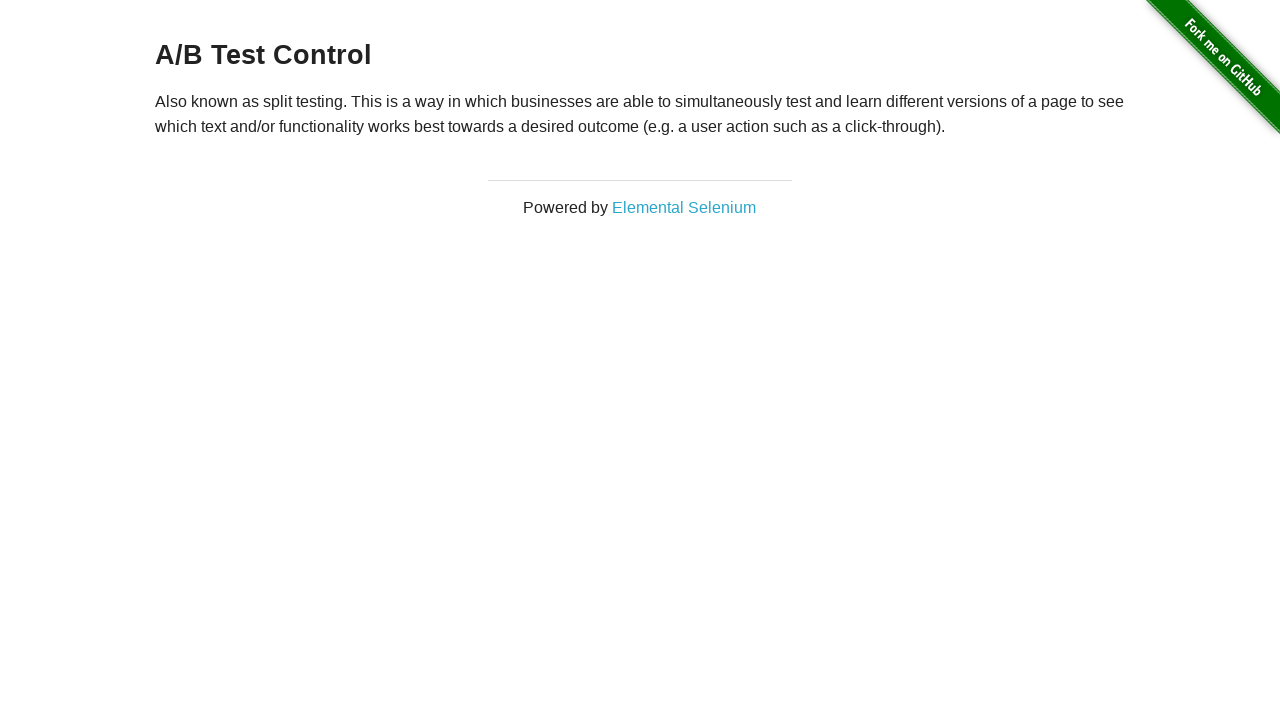

Reloaded page after adding opt-out cookie
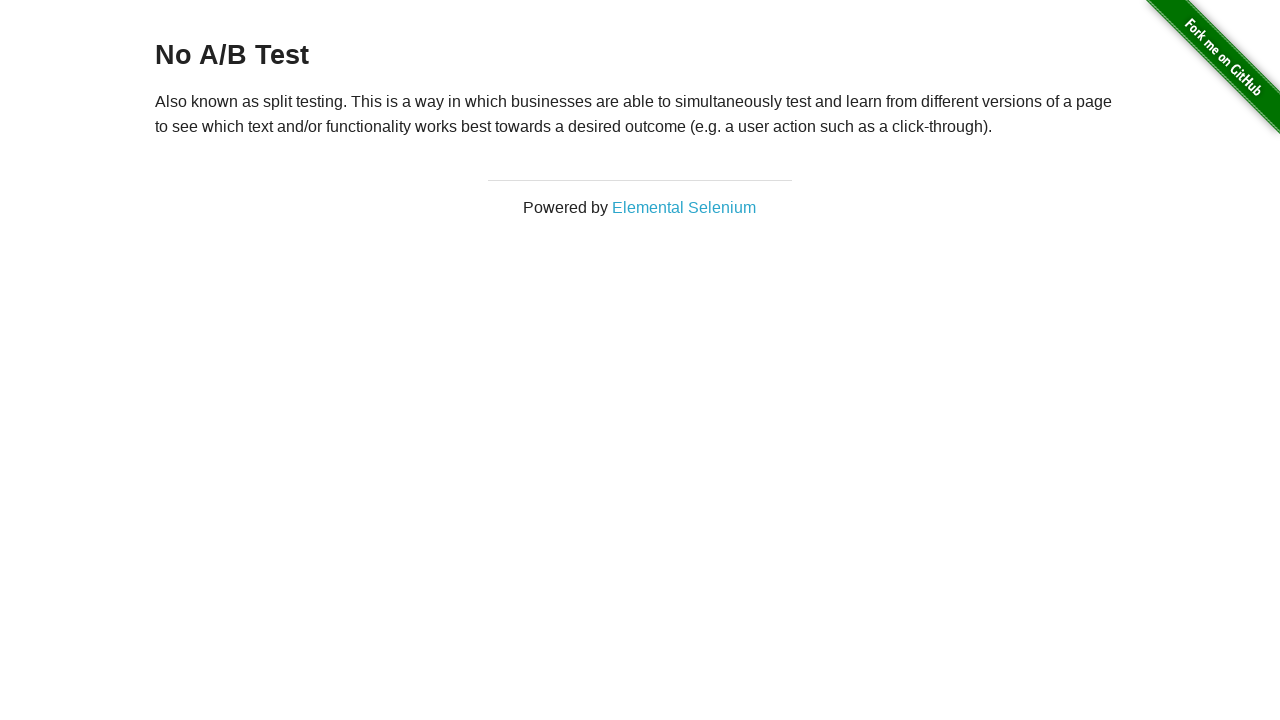

Retrieved updated heading text after reload
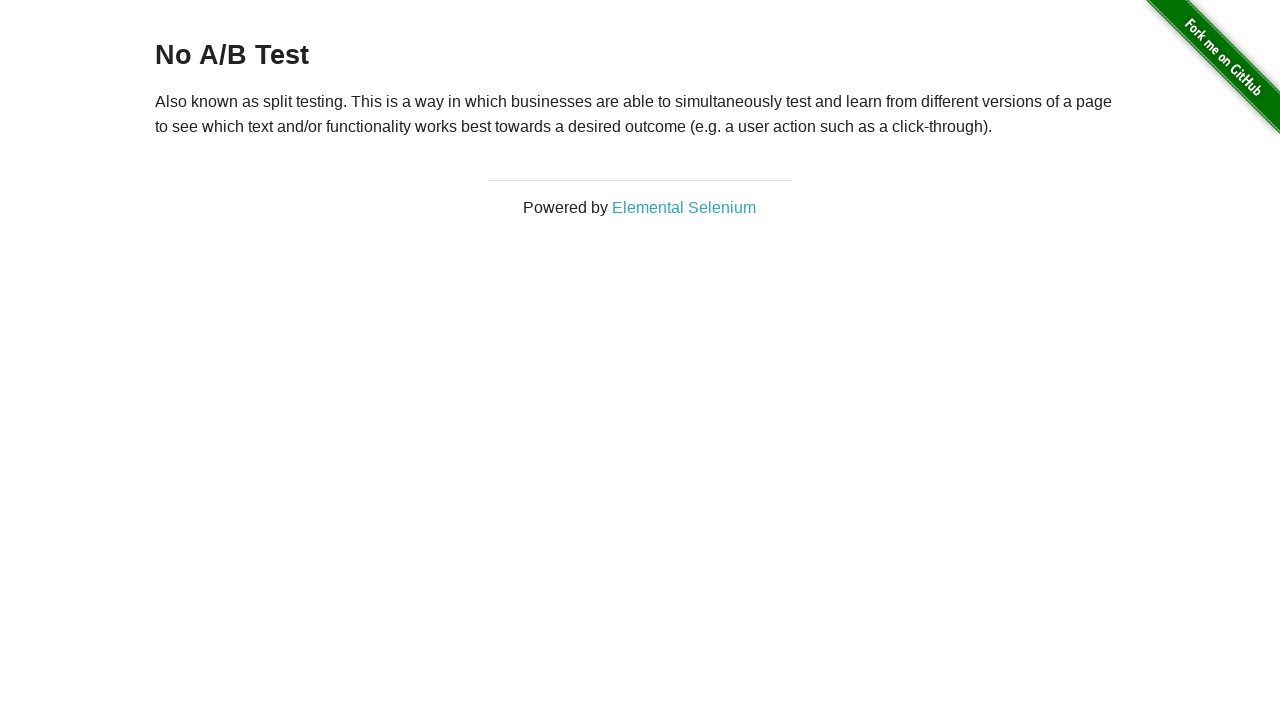

Verified page displays 'No A/B Test' after opting out
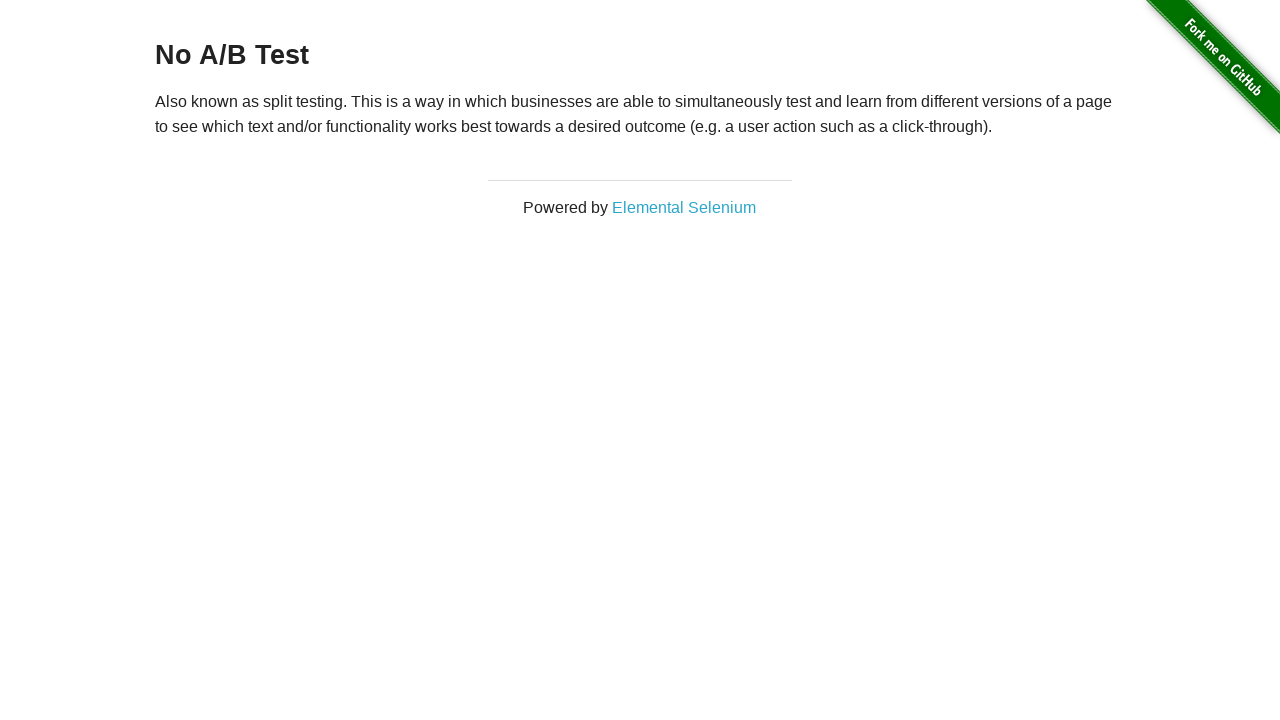

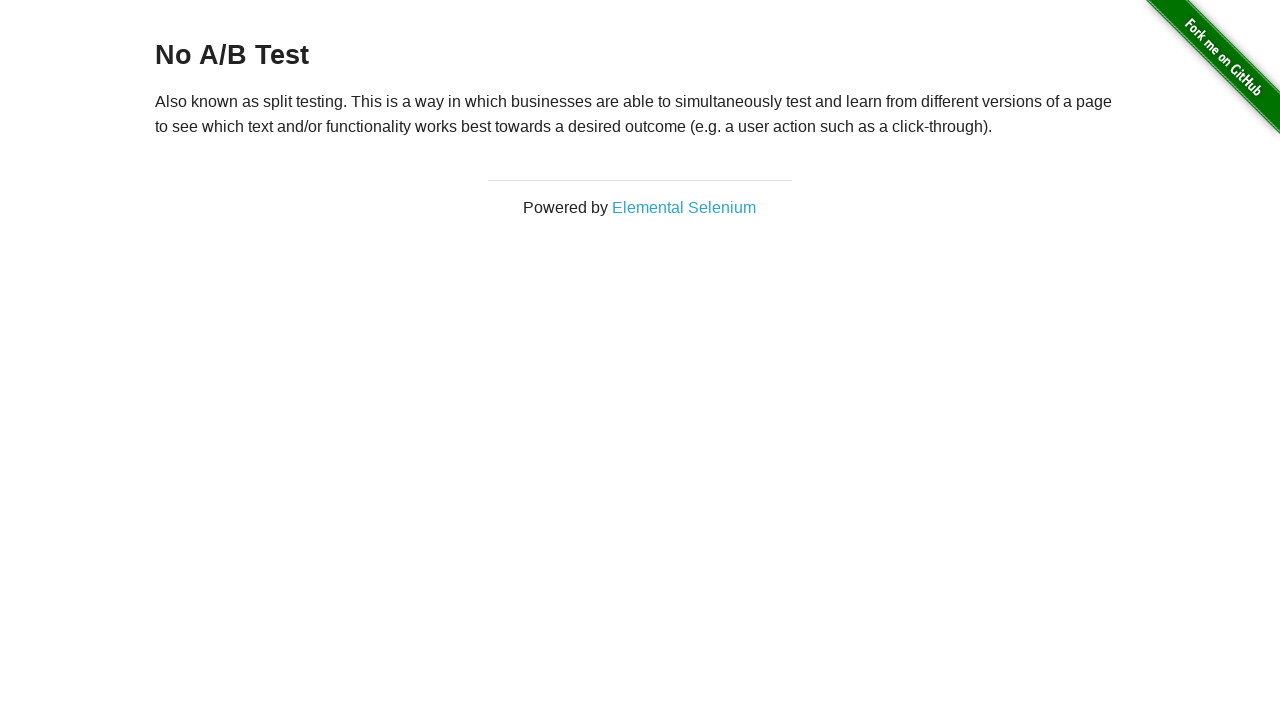